Navigates to the Vue rich text component blog post, retrieves the og:image URL, and navigates to that image URL

Starting URL: https://roe.dev/blog/building-your-own-vue-rich-text-component

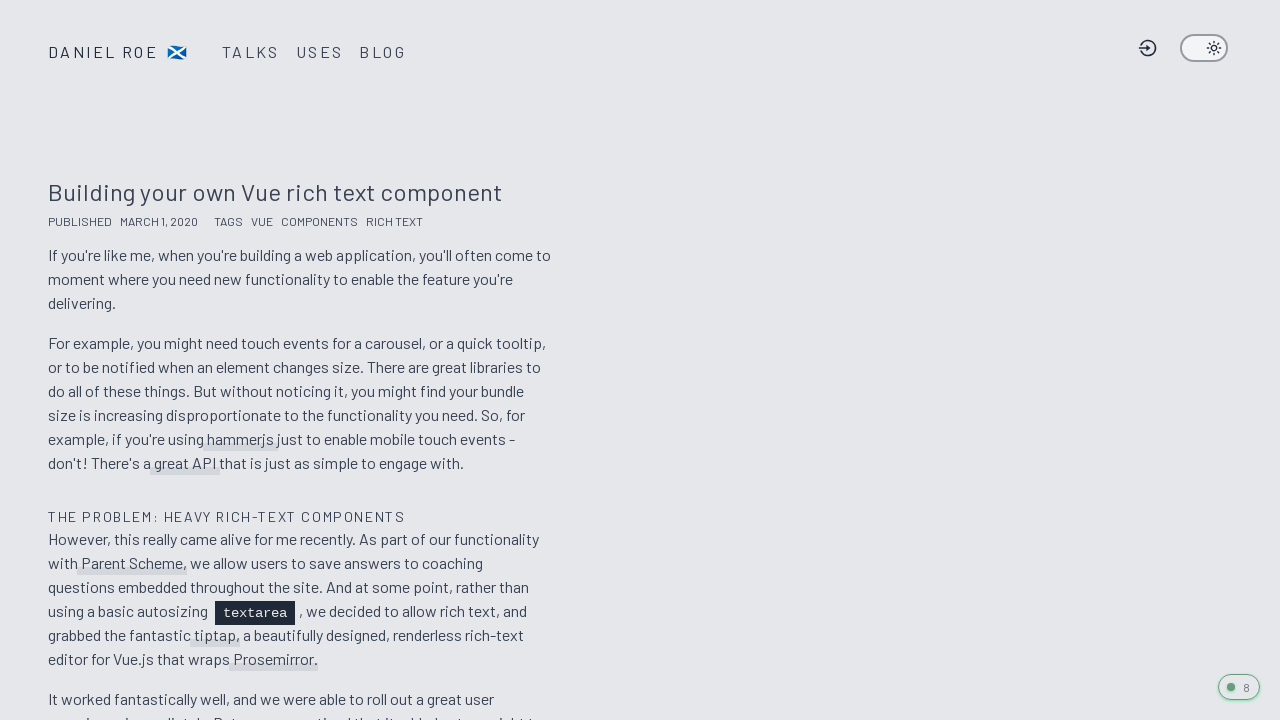

Located og:image meta tag
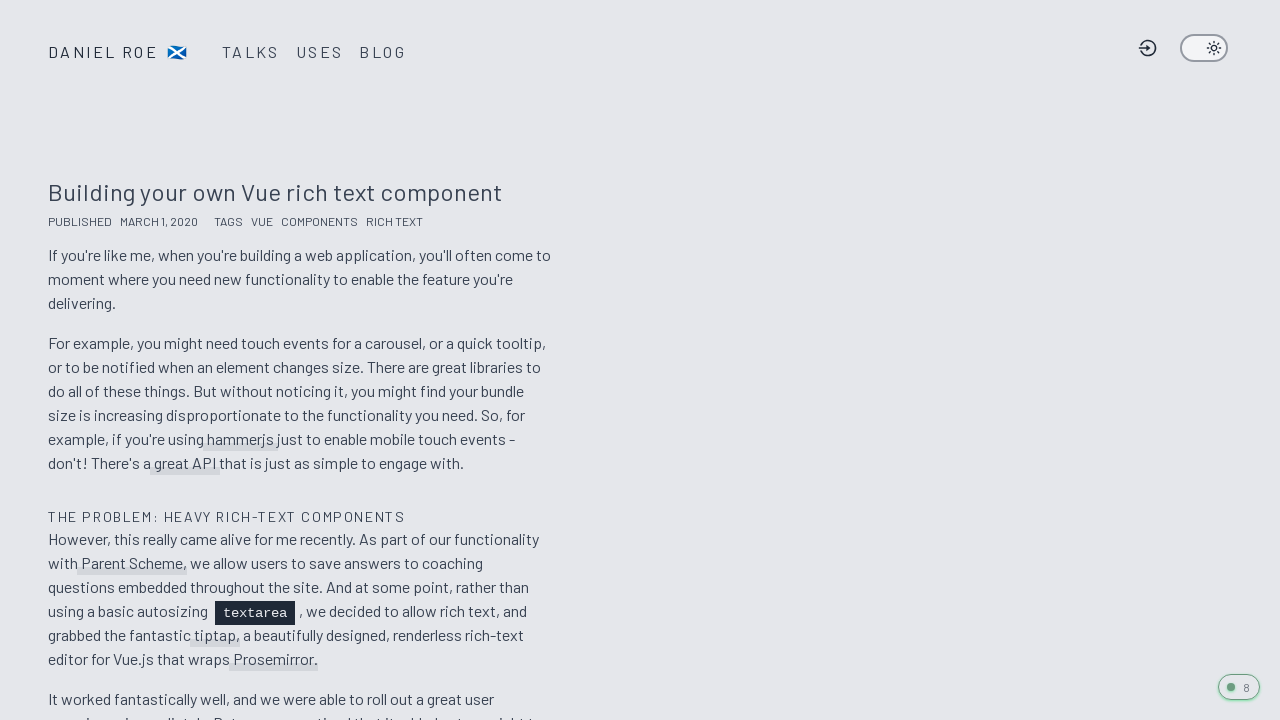

Retrieved og:image URL from meta tag content attribute
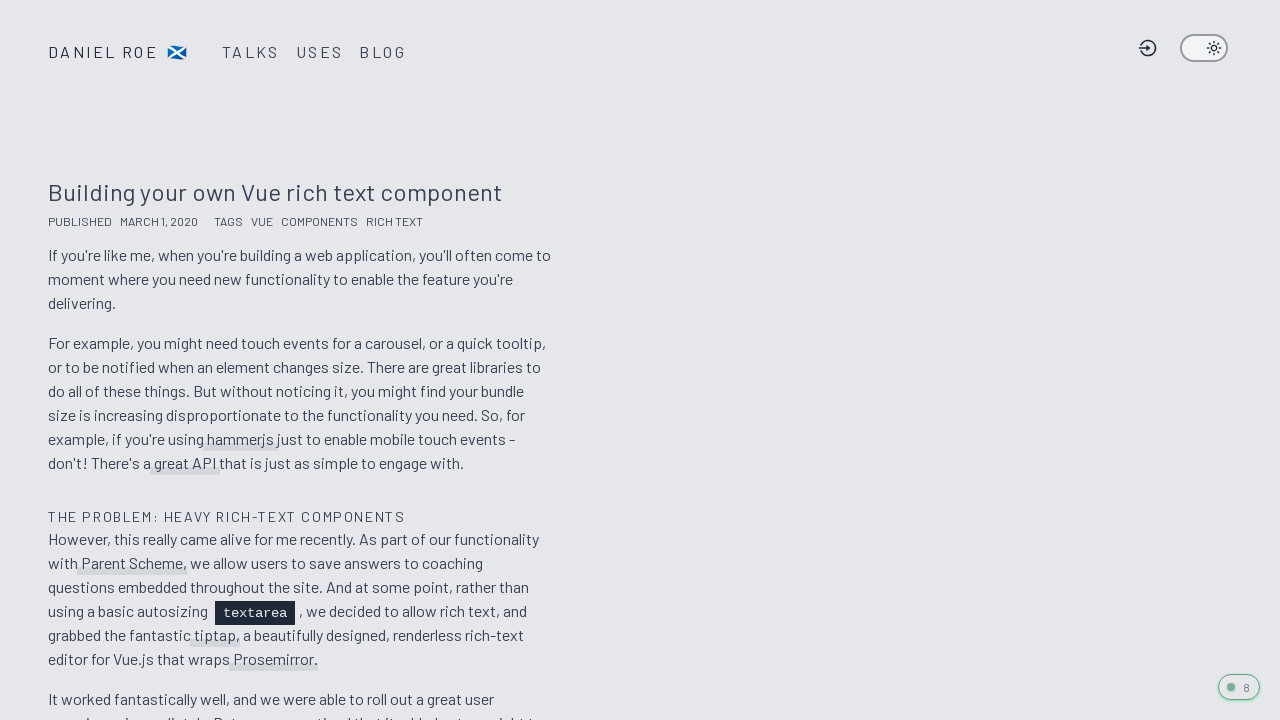

Navigated to og:image URL
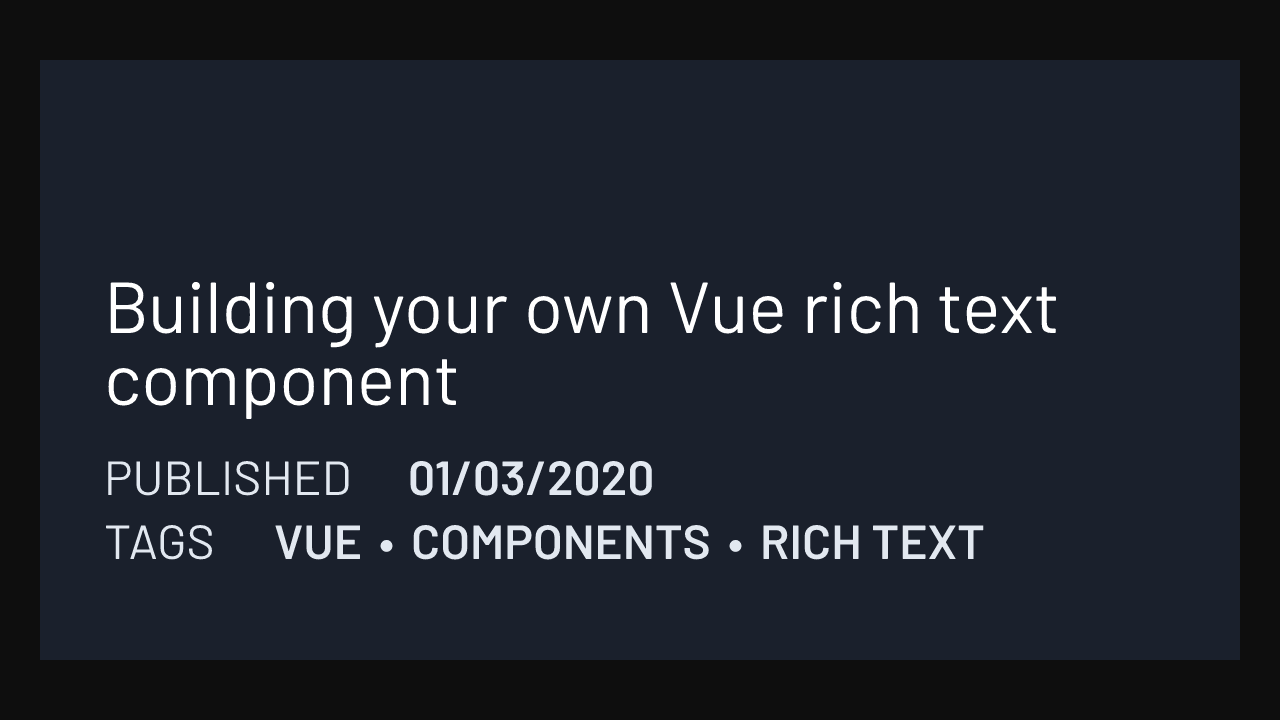

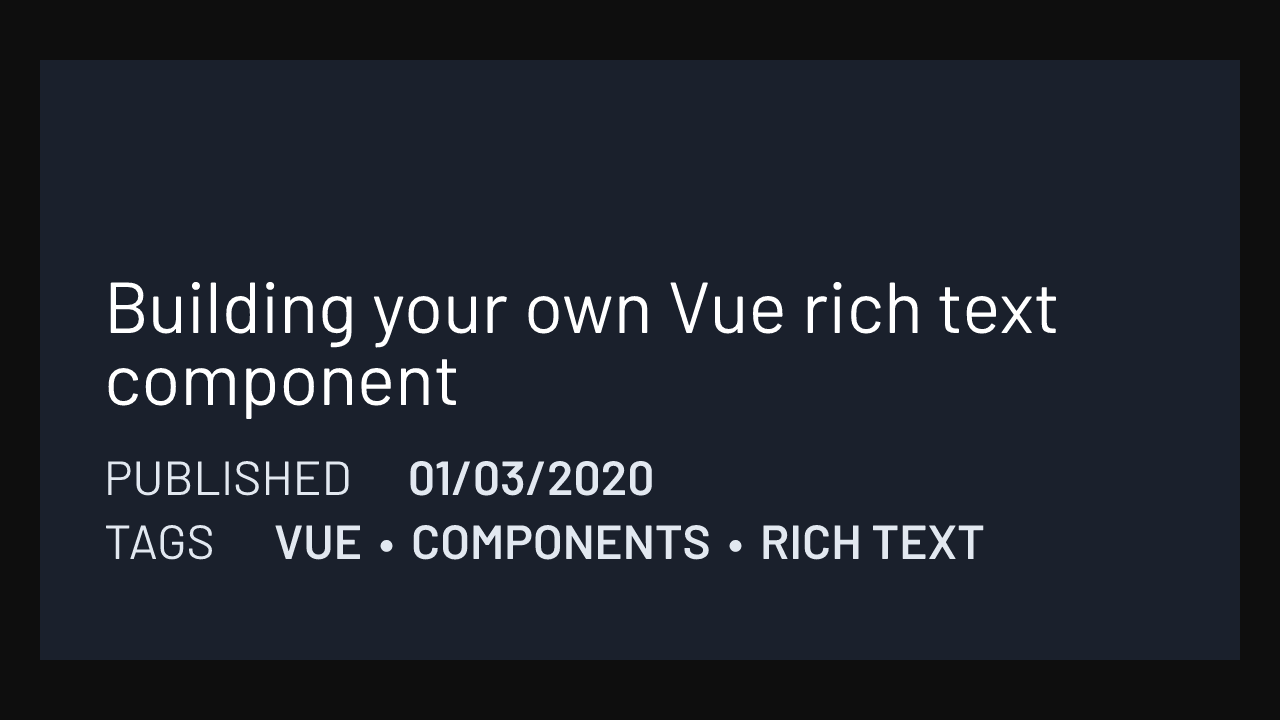